Tests modal dialog functionality by opening a modal, closing it using different buttons (close button, OK button, and X button), and repeating the process to verify modal behavior.

Starting URL: https://formy-project.herokuapp.com/modal

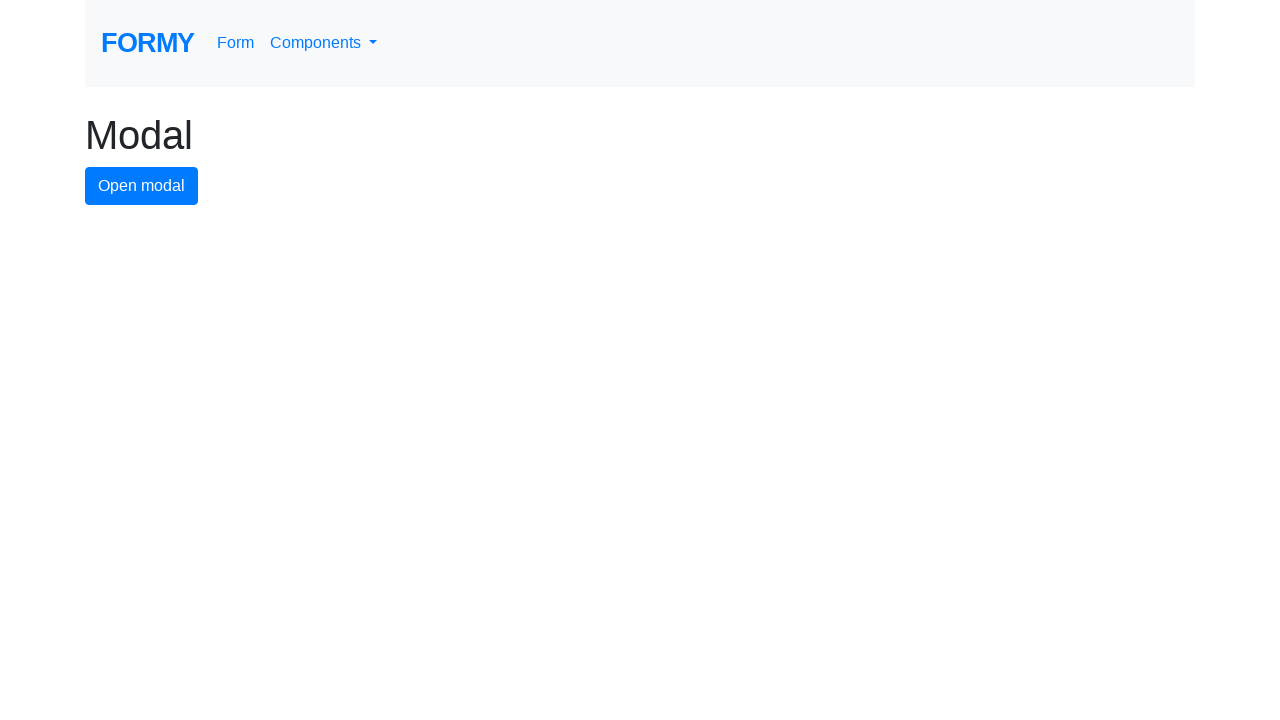

Clicked button to open modal at (142, 186) on #modal-button
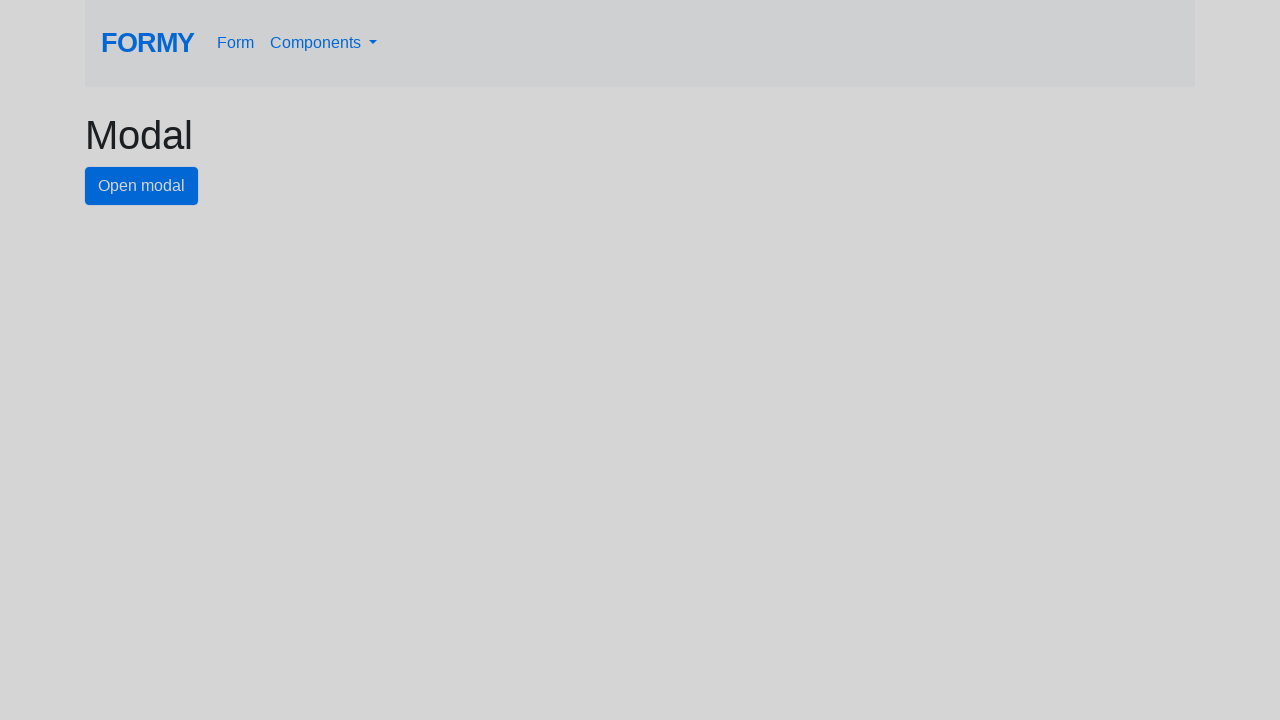

Modal appeared with close button visible
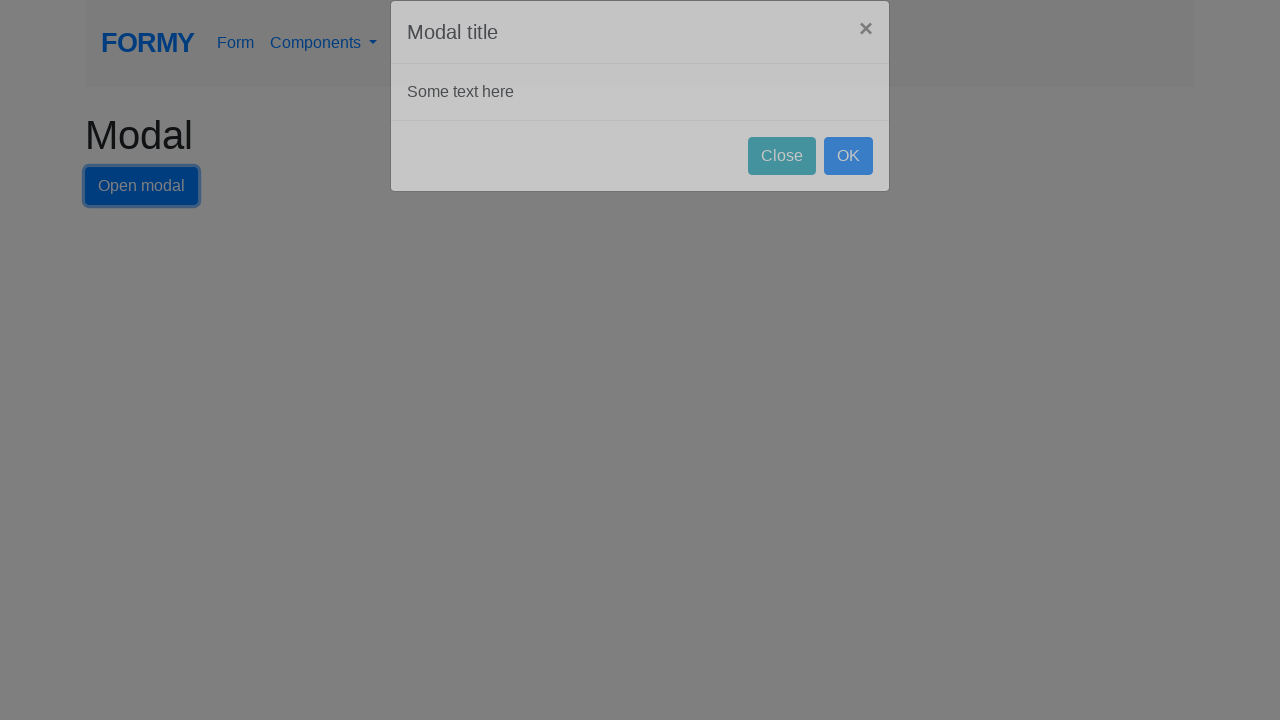

Clicked close button to close modal at (782, 184) on #close-button
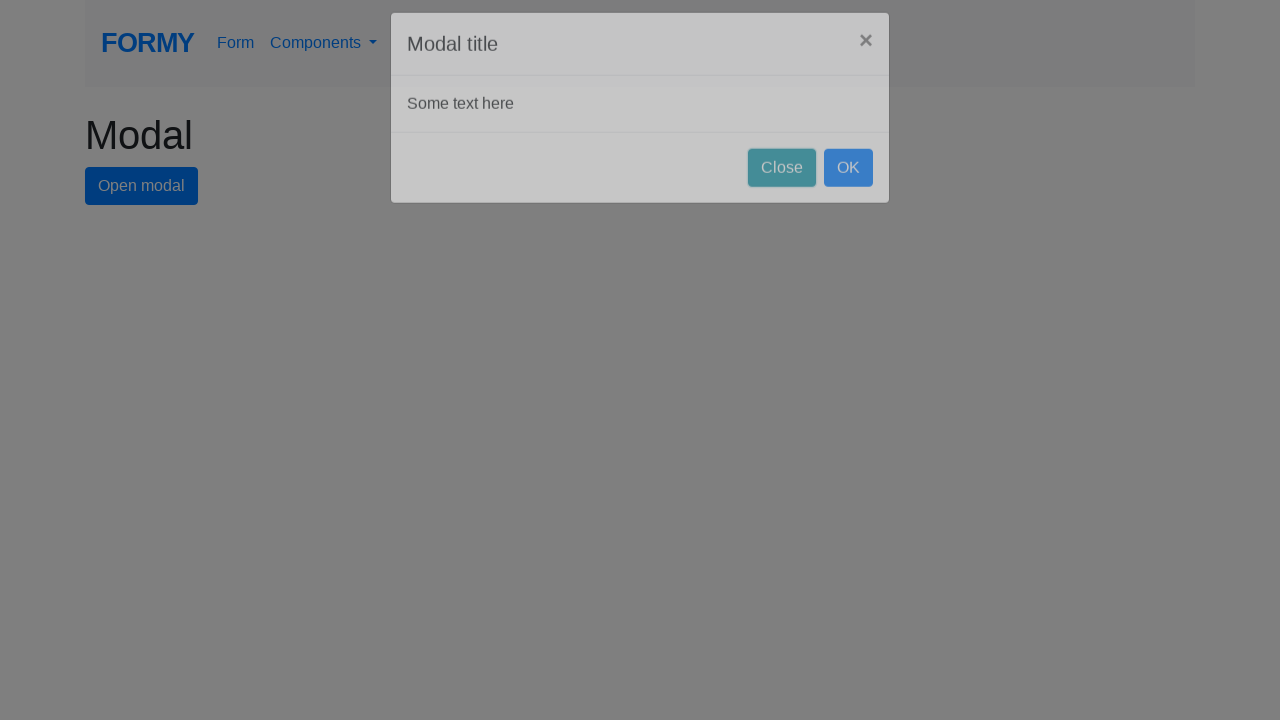

Clicked button to open modal again at (142, 186) on #modal-button
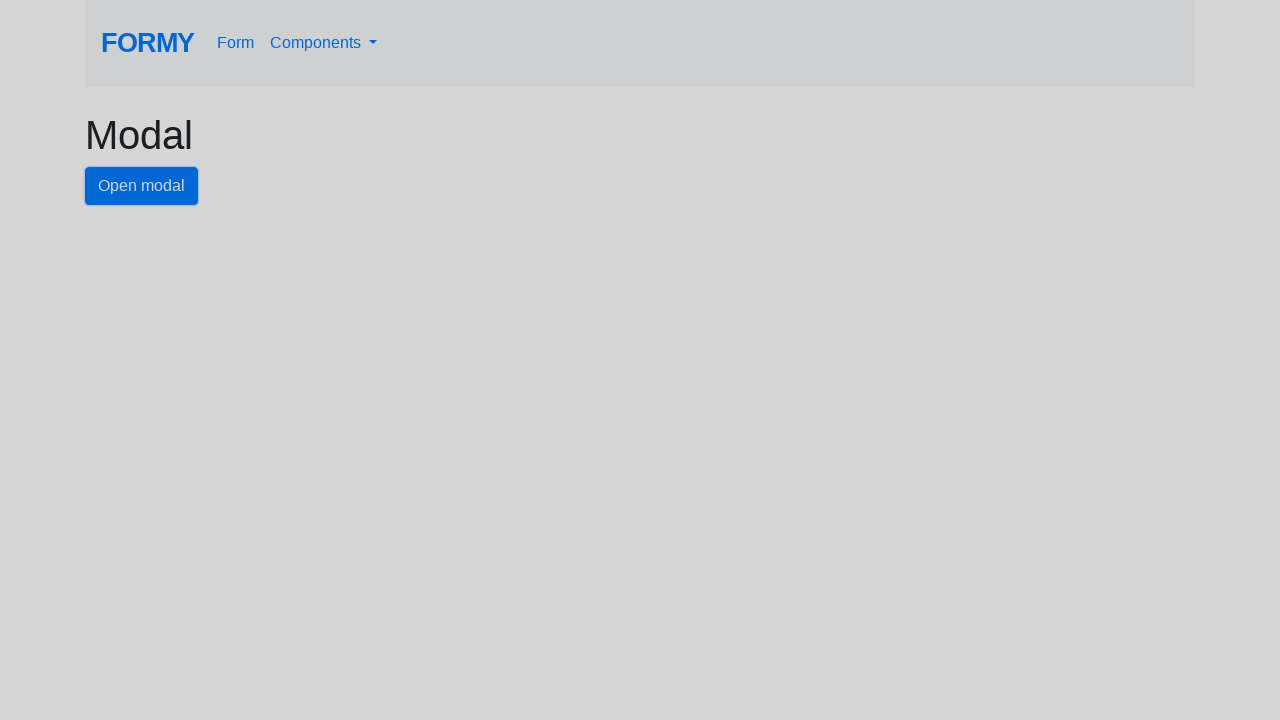

Modal appeared with OK button visible
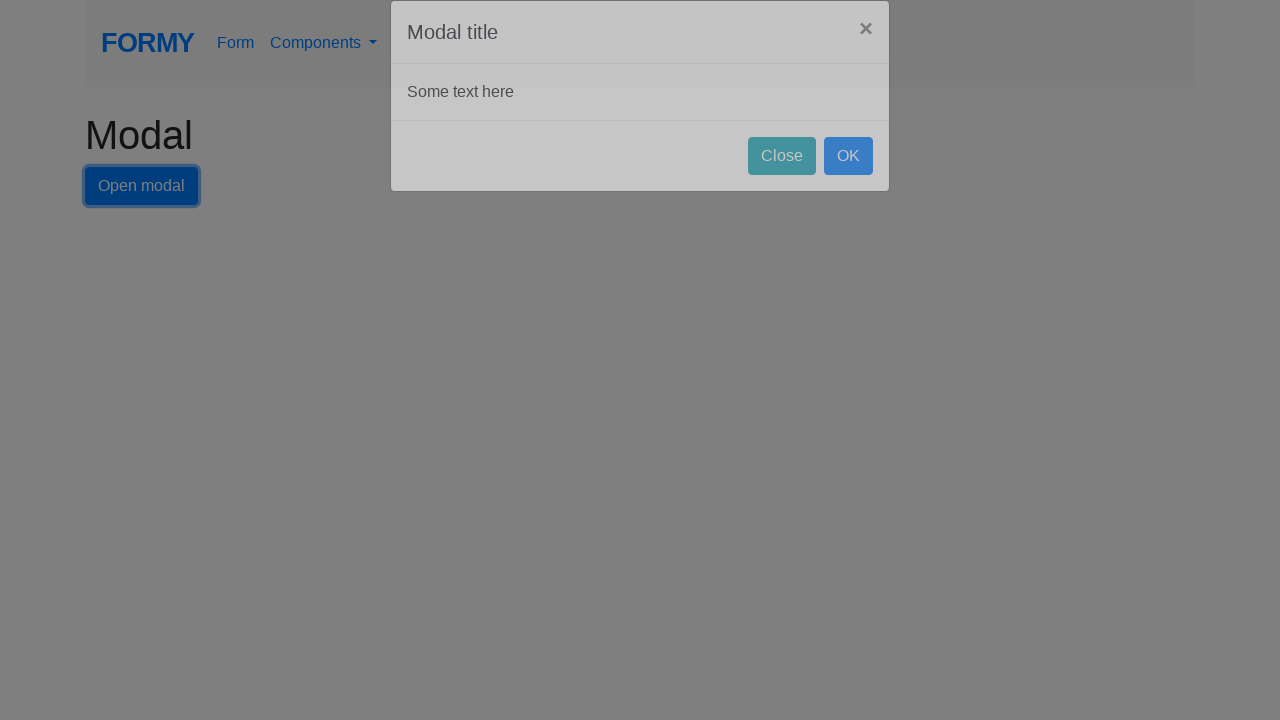

Clicked OK button to close modal at (848, 184) on #ok-button
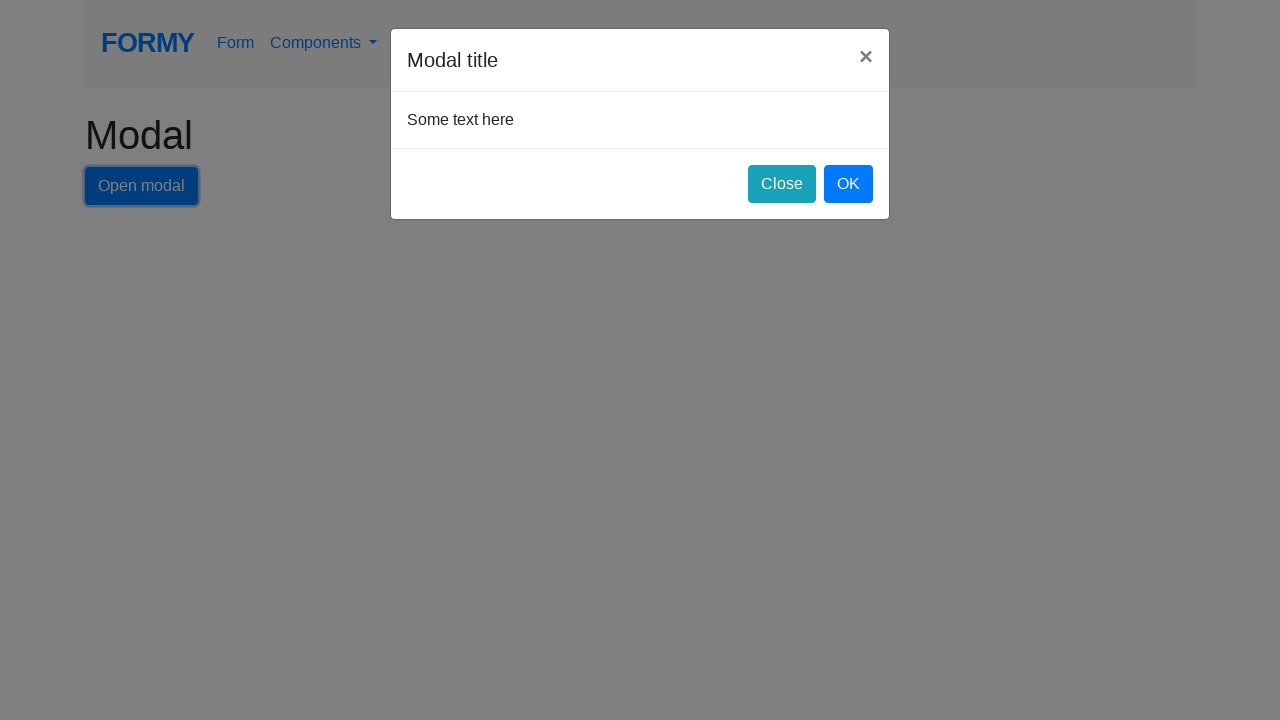

Clicked X button on modal header at (866, 56) on xpath=//div[@id='exampleModal']/div/div/div/button/span
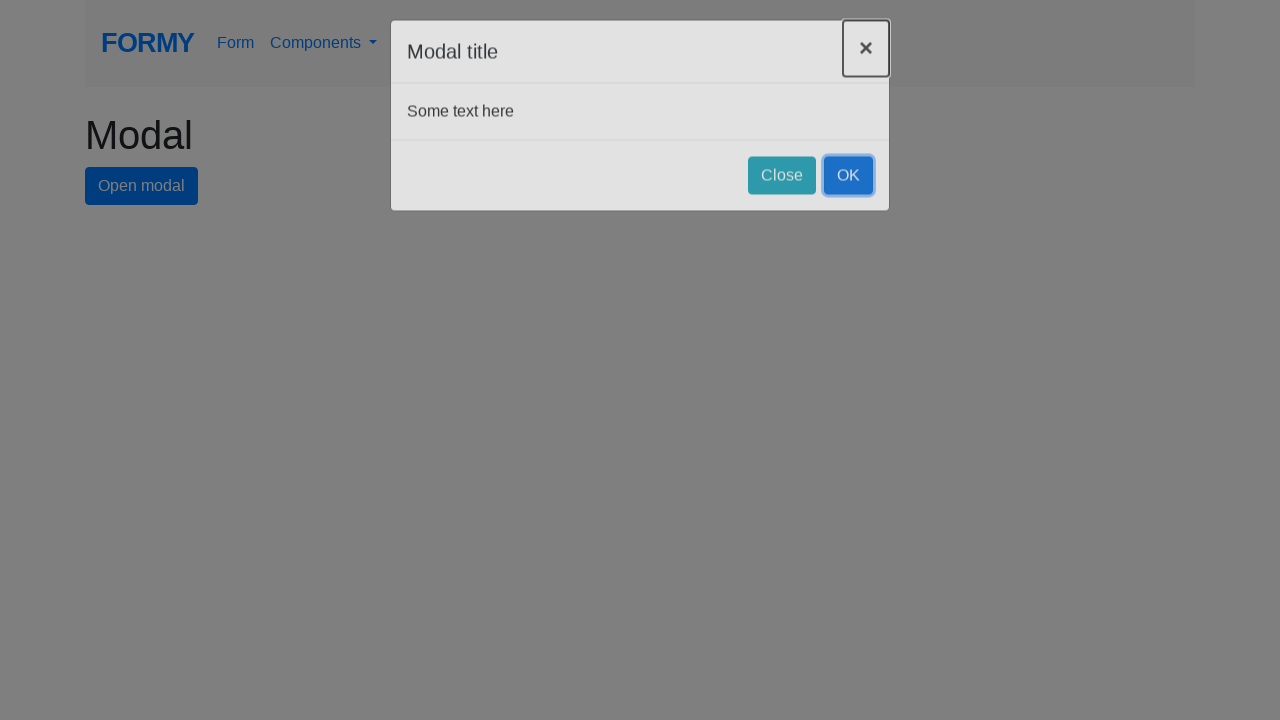

Clicked button to open modal for third time at (142, 186) on #modal-button
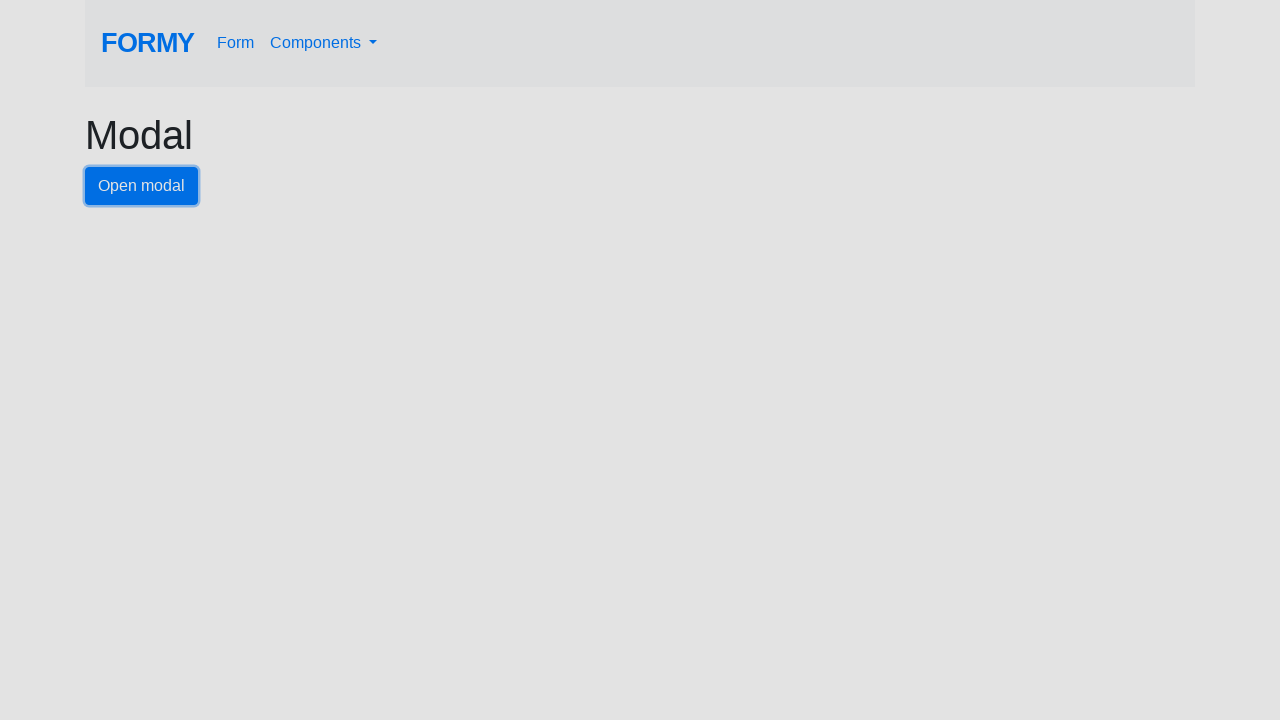

Modal appeared and is fully displayed
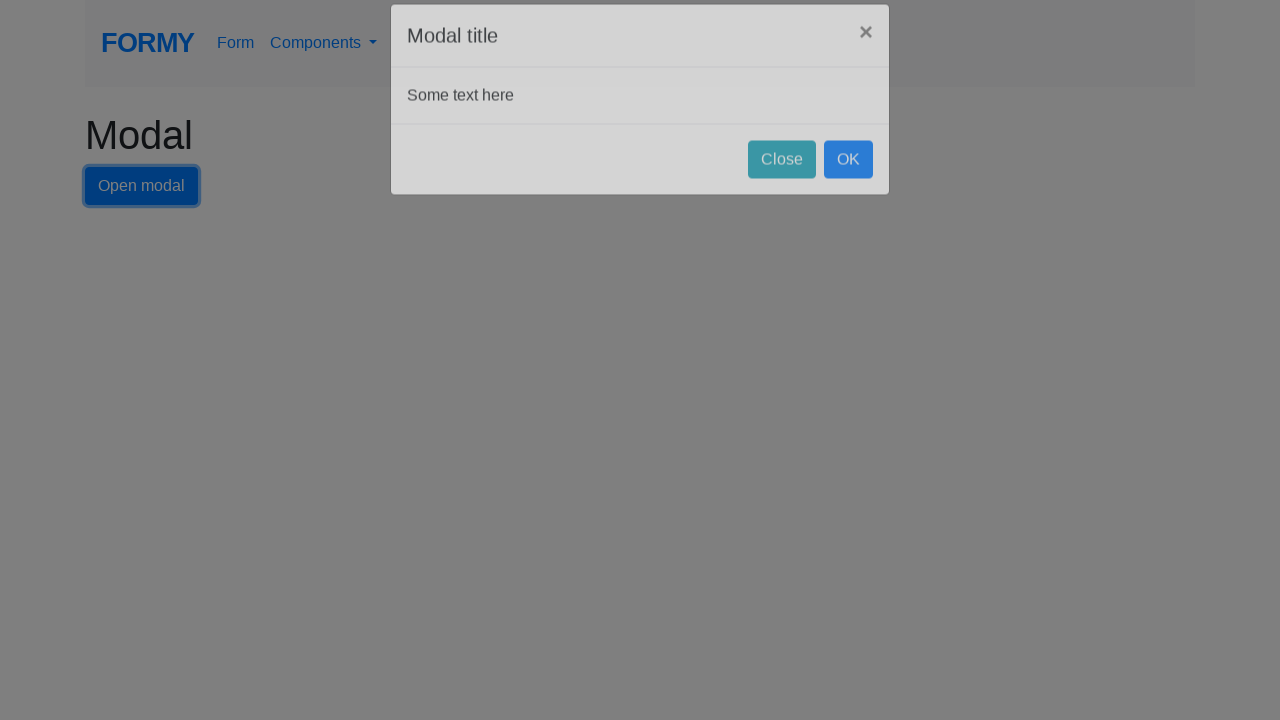

Clicked X button to close modal at (866, 56) on xpath=//div[@id='exampleModal']/div/div/div/button/span
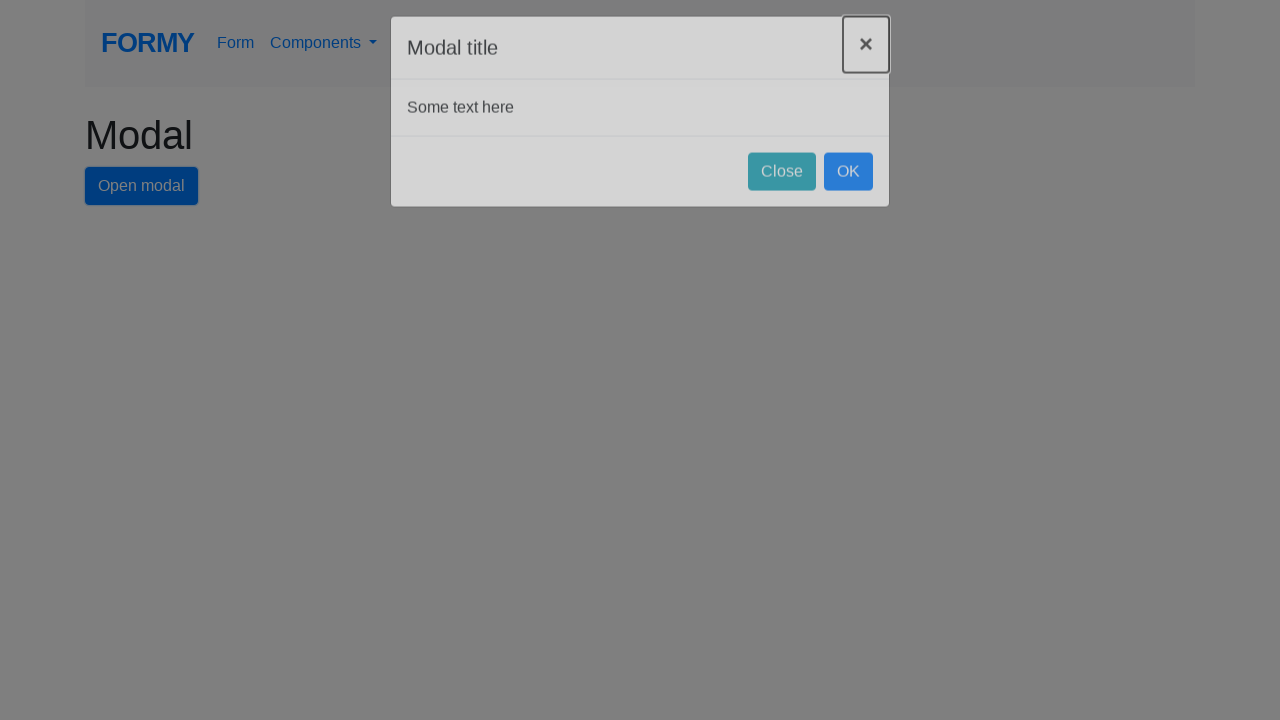

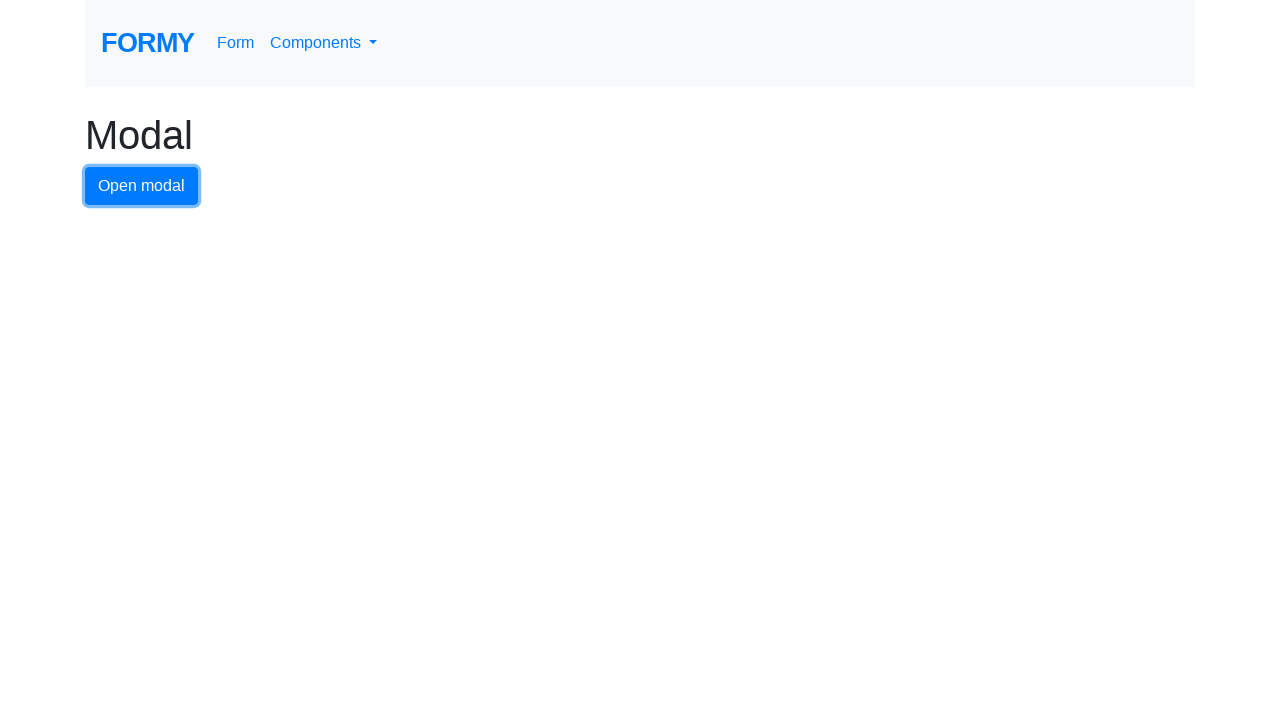